Tests multiple window handling by clicking a link that opens a new window, then switching between the original and new windows to verify their titles.

Starting URL: https://the-internet.herokuapp.com/windows

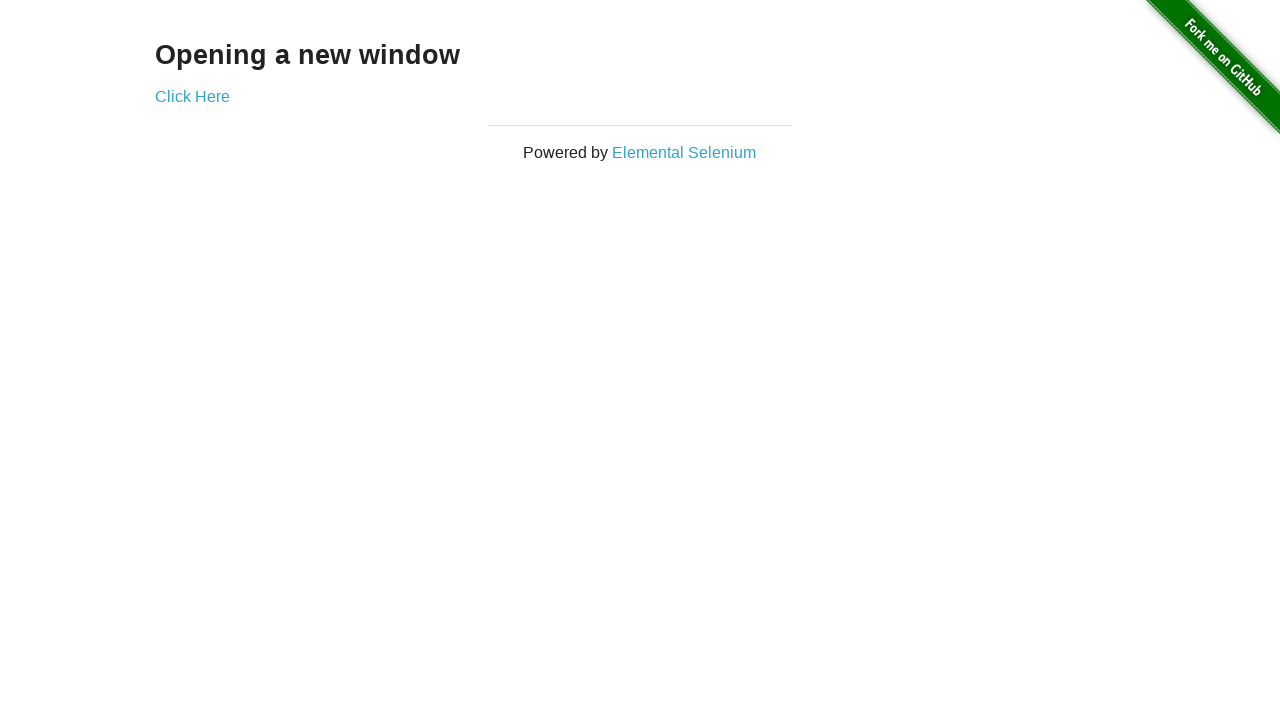

Clicked link to open new window at (192, 96) on .example a
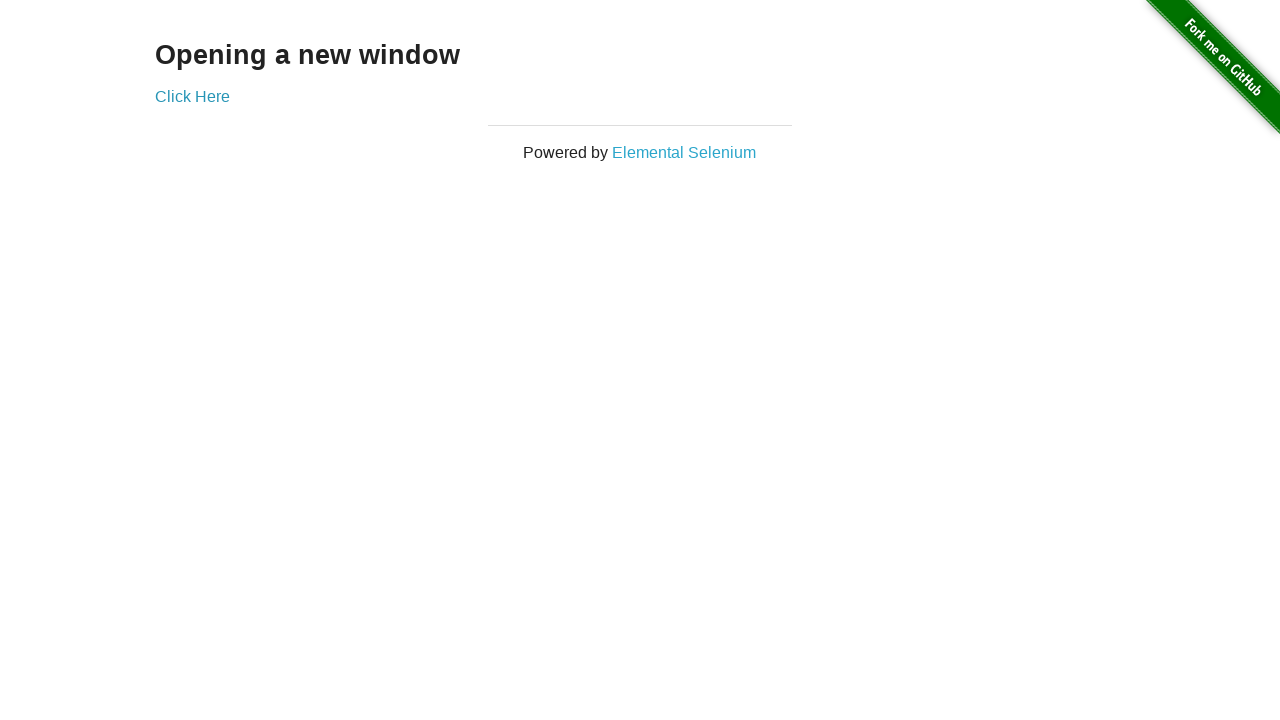

Obtained reference to newly opened window
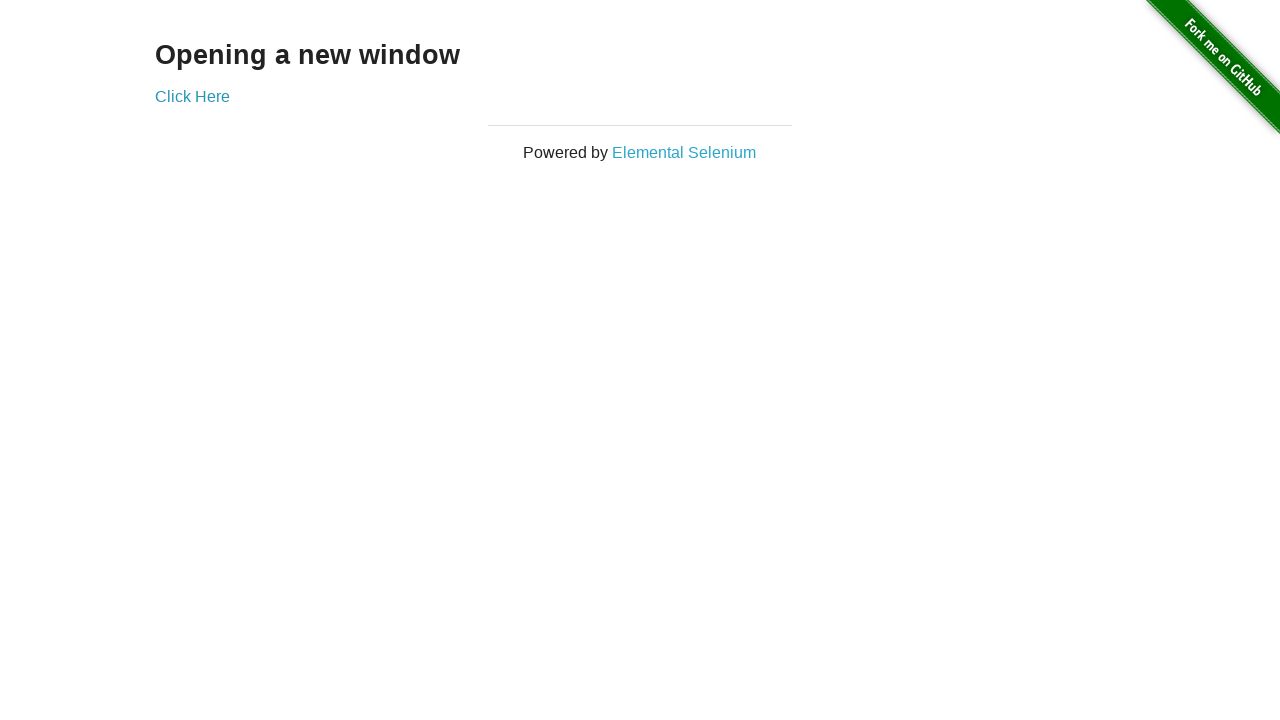

New window finished loading
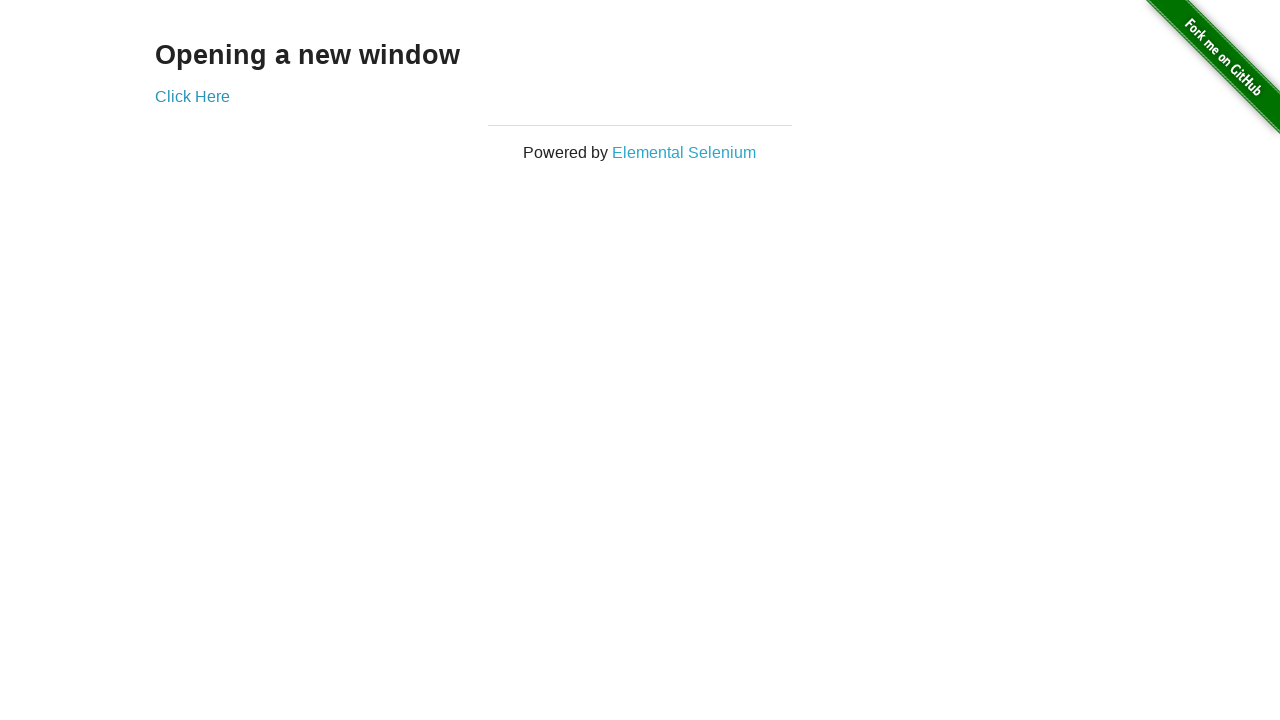

Verified original window title is 'The Internet'
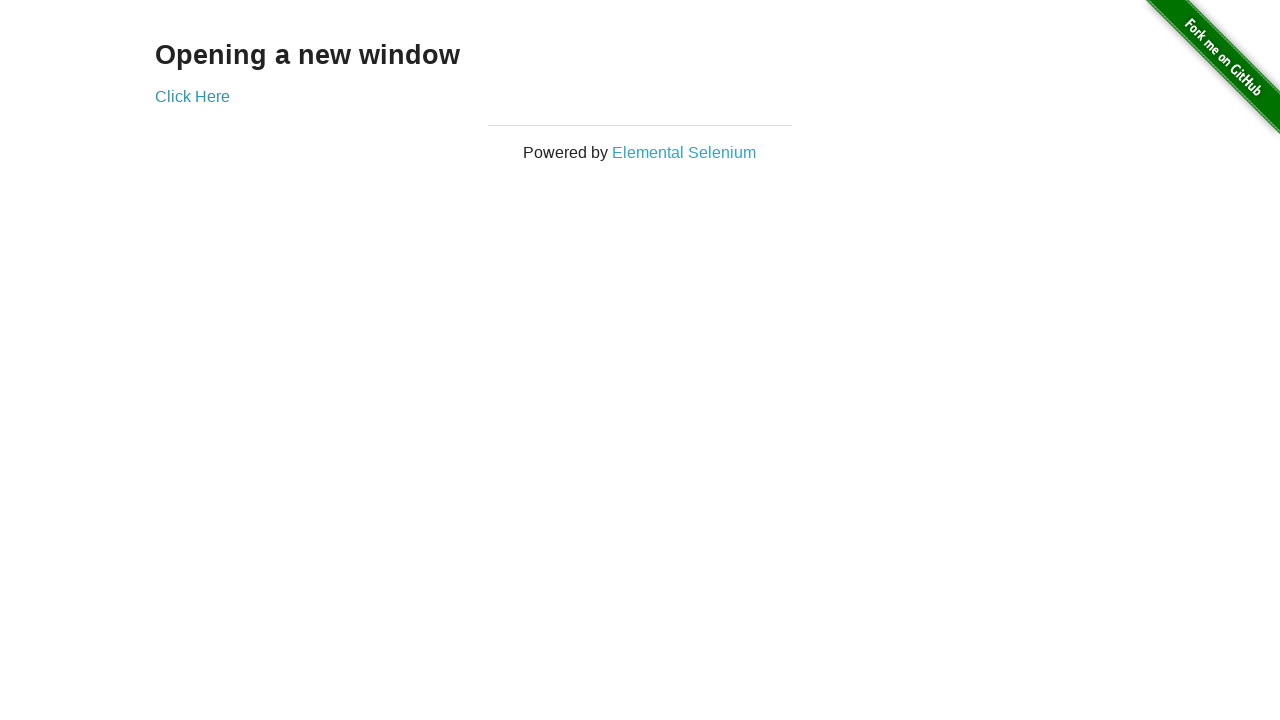

Verified new window title is 'New Window'
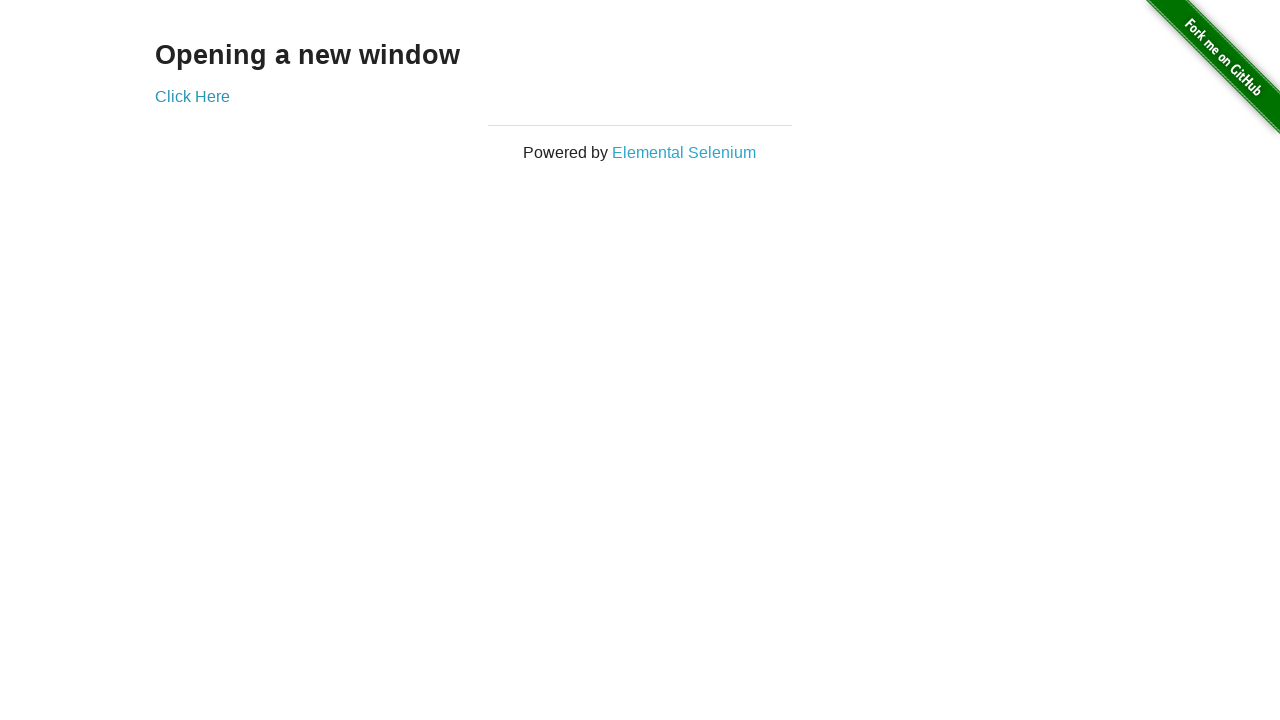

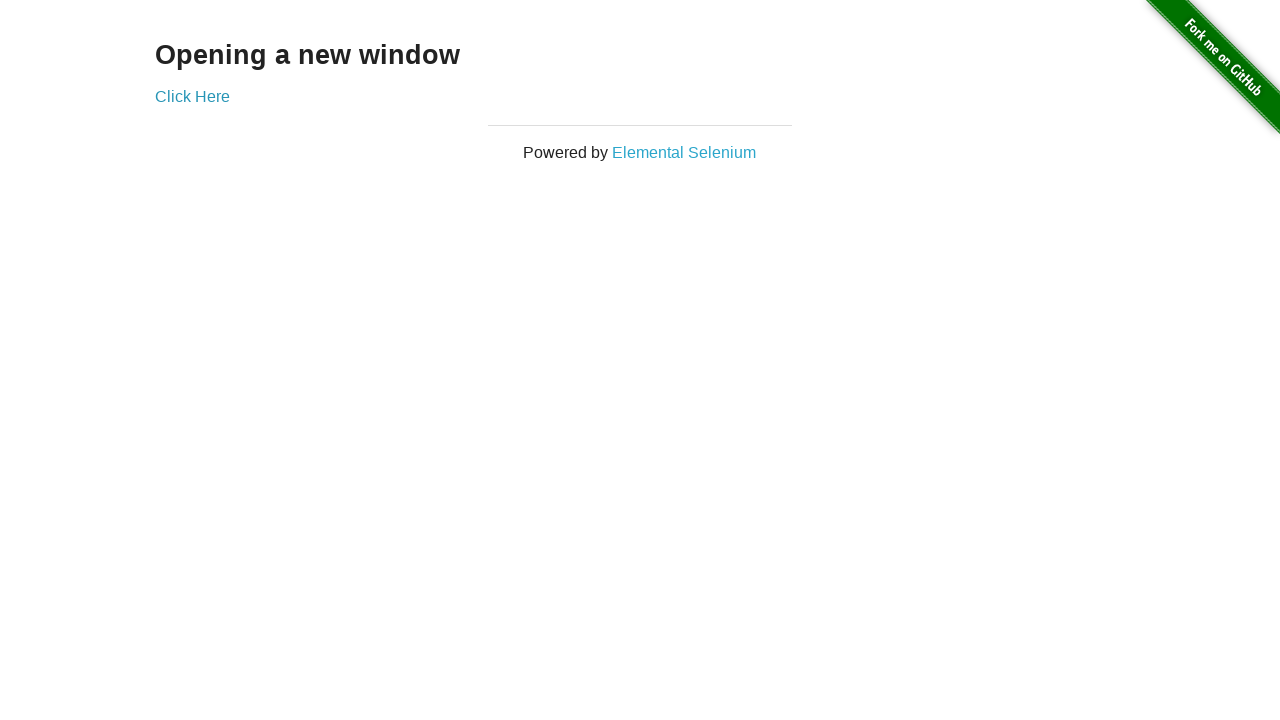